Tests iframe interactions by accessing content within an iframe and clicking on mentorship link

Starting URL: https://rahulshettyacademy.com/AutomationPractice/

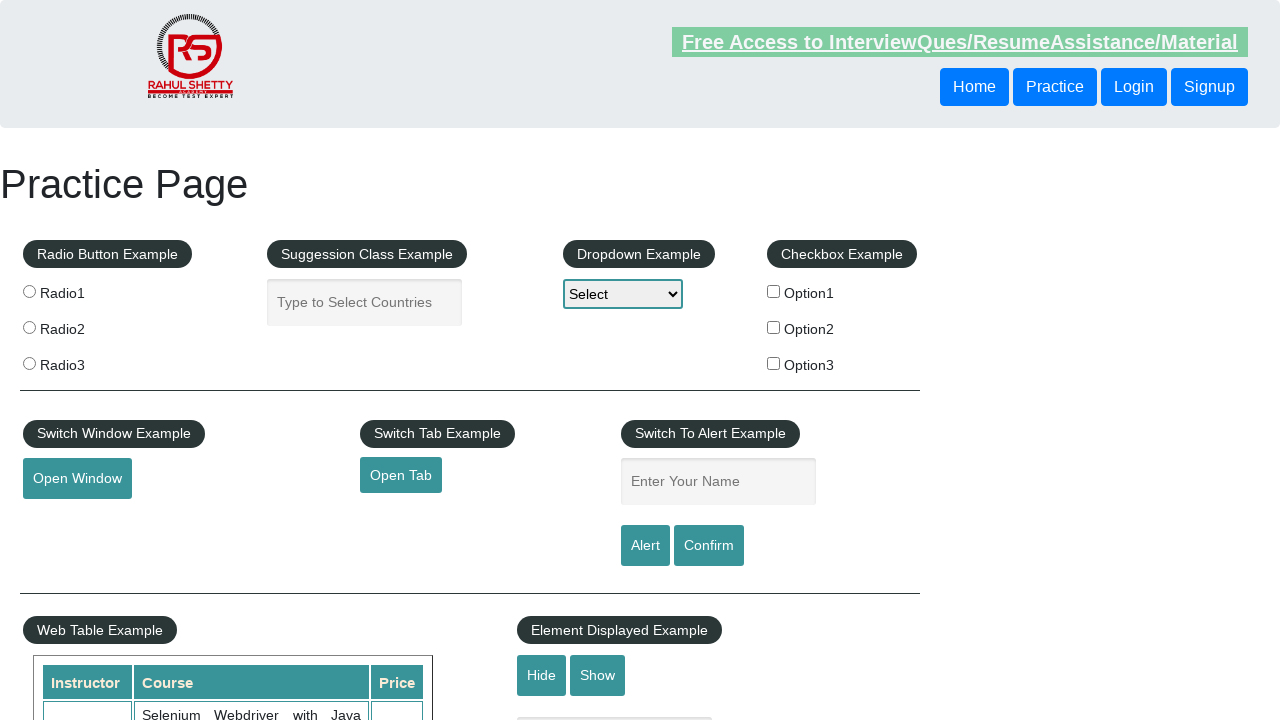

Waited for courses iframe to load
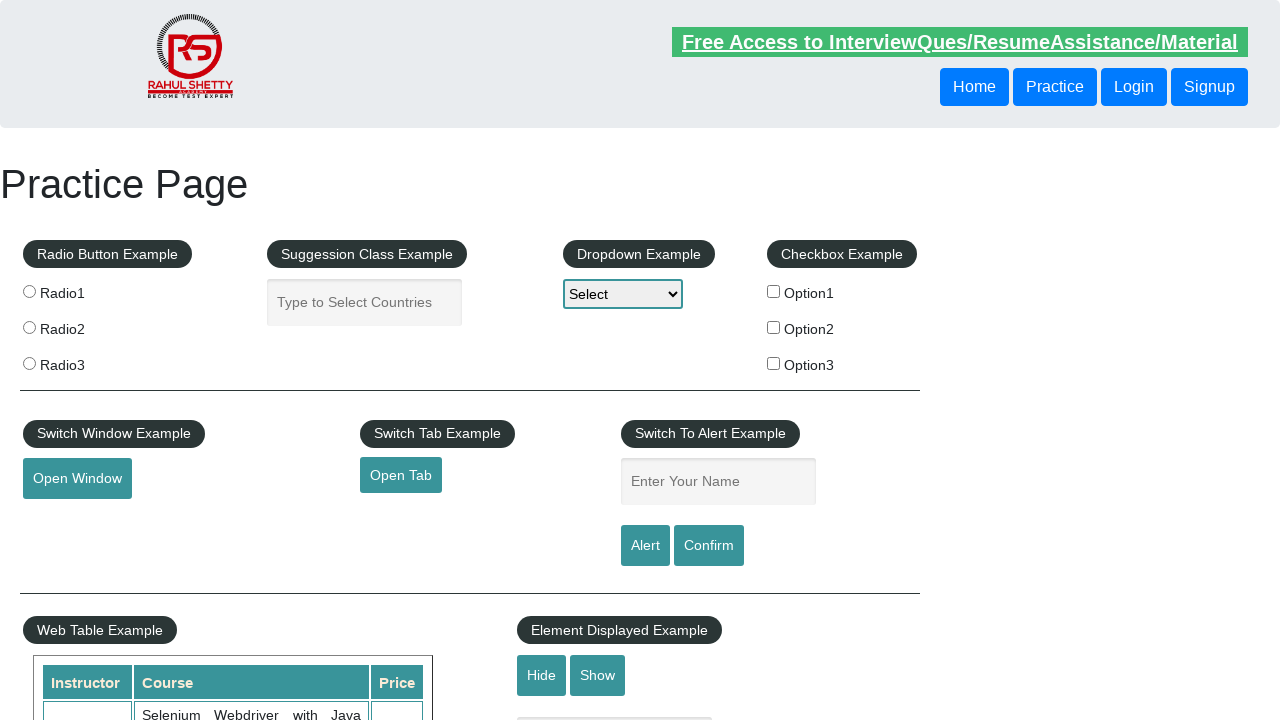

Located courses iframe
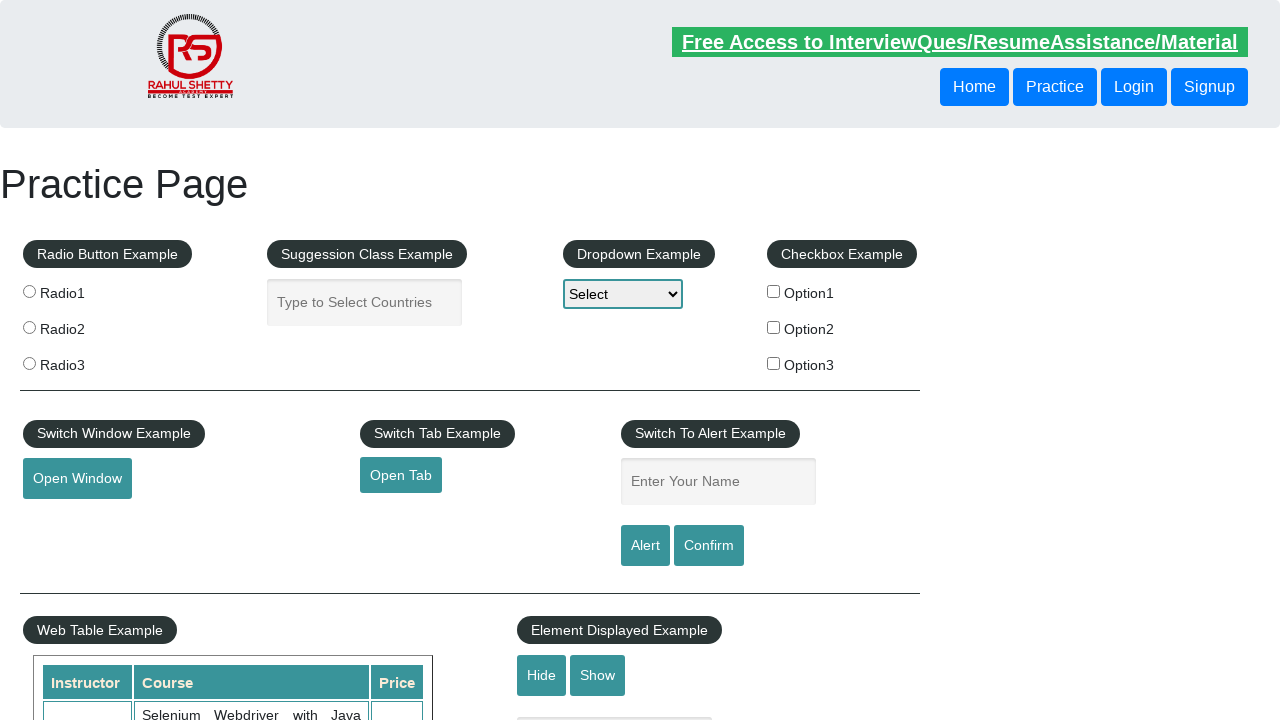

Clicked on mentorship link within iframe at (618, 360) on #courses-iframe >> internal:control=enter-frame >> a[href*='mentorship'] >> nth=
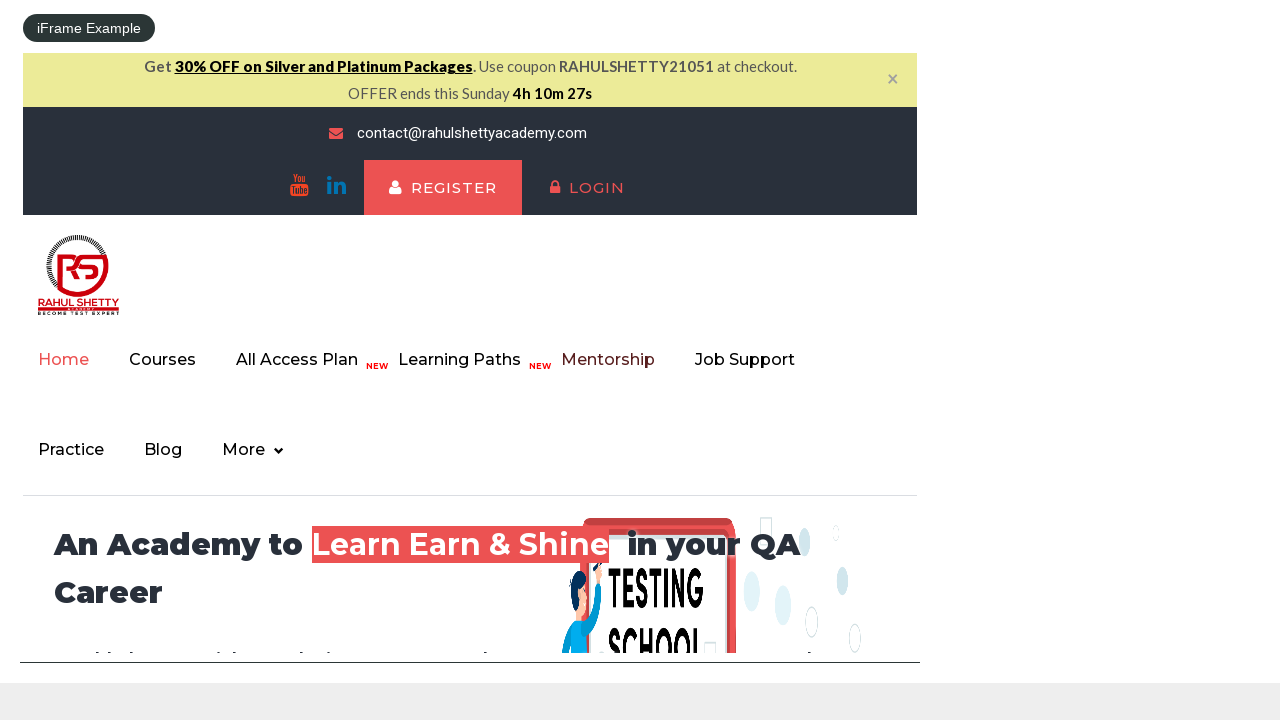

Pricing titles loaded within iframe
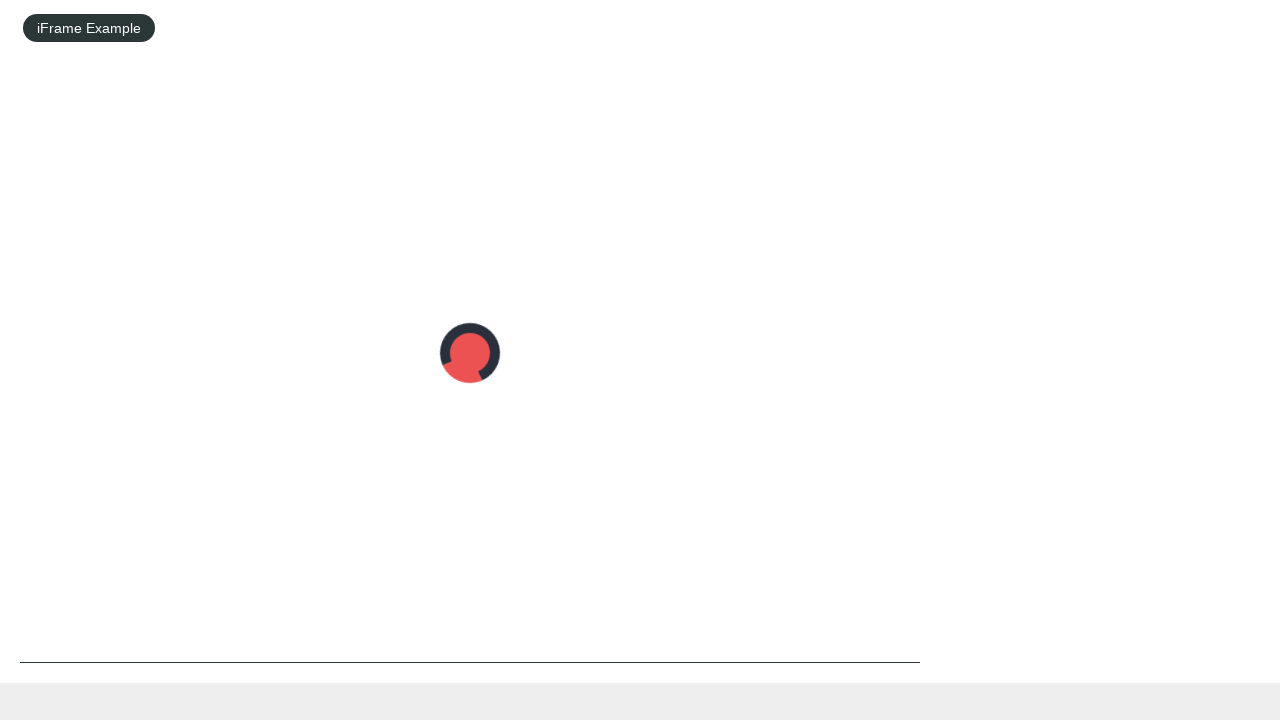

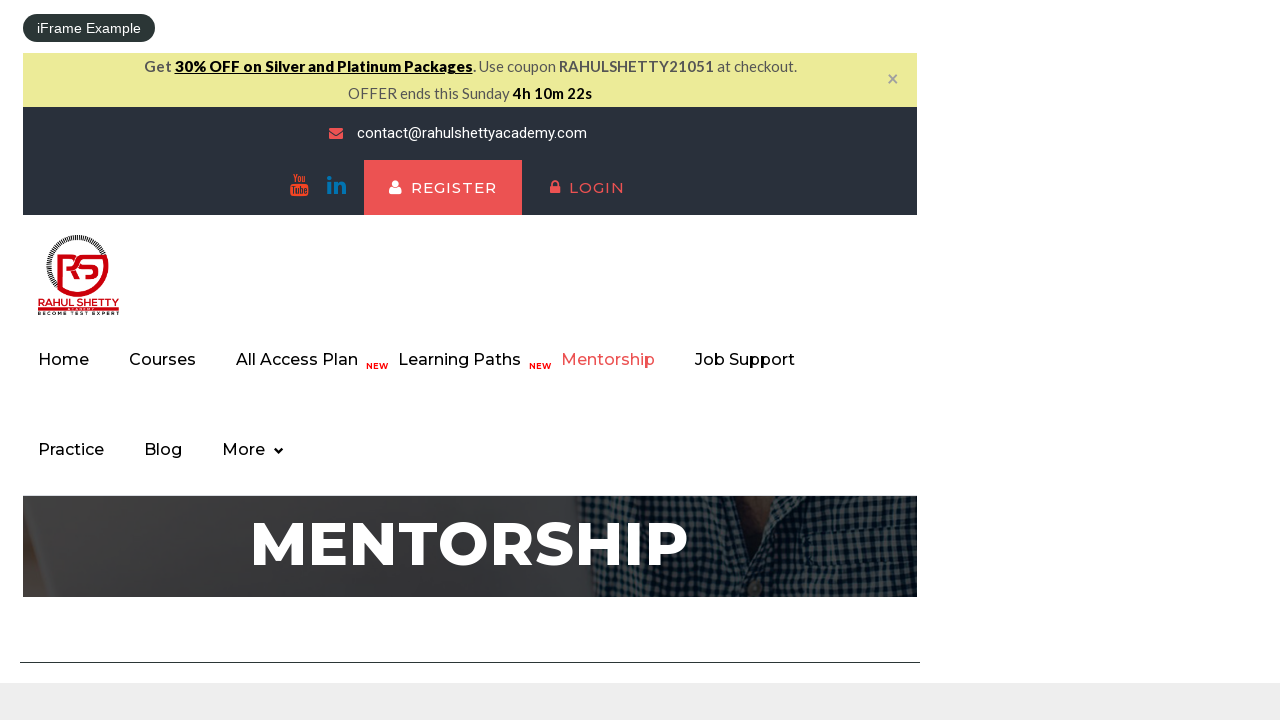